Tests marking all todo items as completed using the toggle all checkbox

Starting URL: https://demo.playwright.dev/todomvc

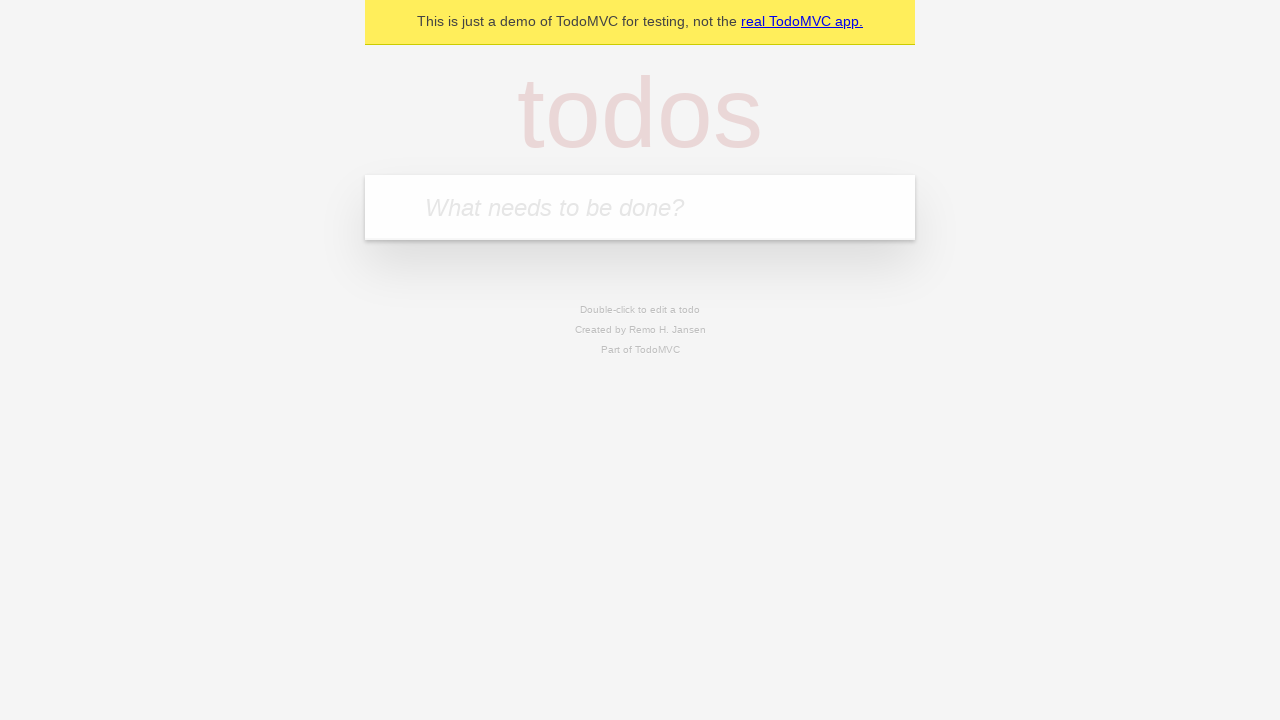

Filled todo input with 'buy some cheese' on internal:attr=[placeholder="What needs to be done?"i]
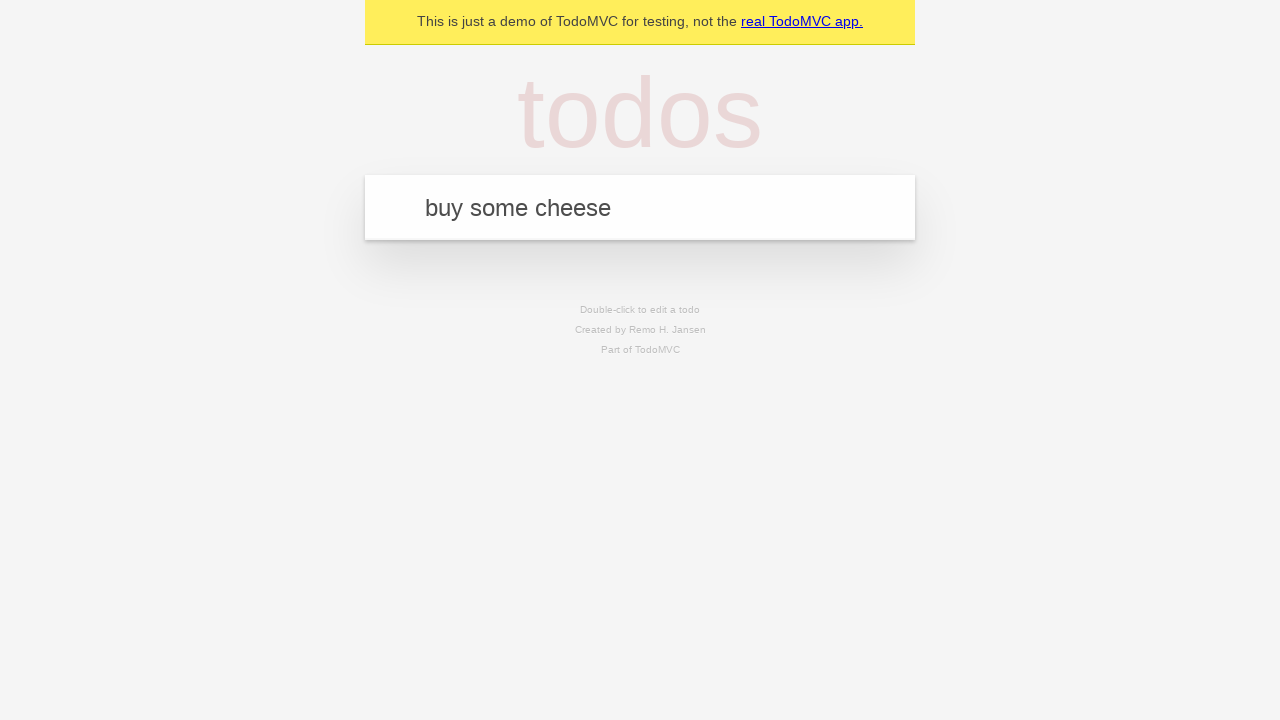

Pressed Enter to add todo 'buy some cheese' on internal:attr=[placeholder="What needs to be done?"i]
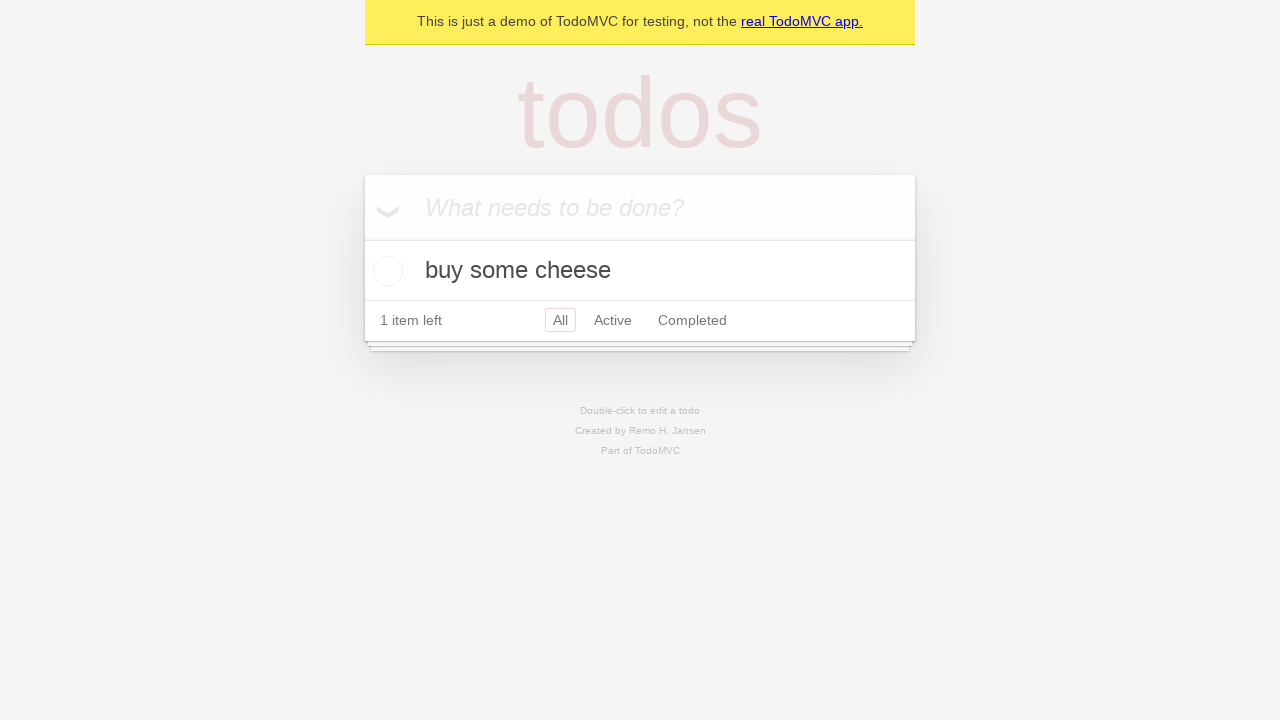

Filled todo input with 'feed the cat' on internal:attr=[placeholder="What needs to be done?"i]
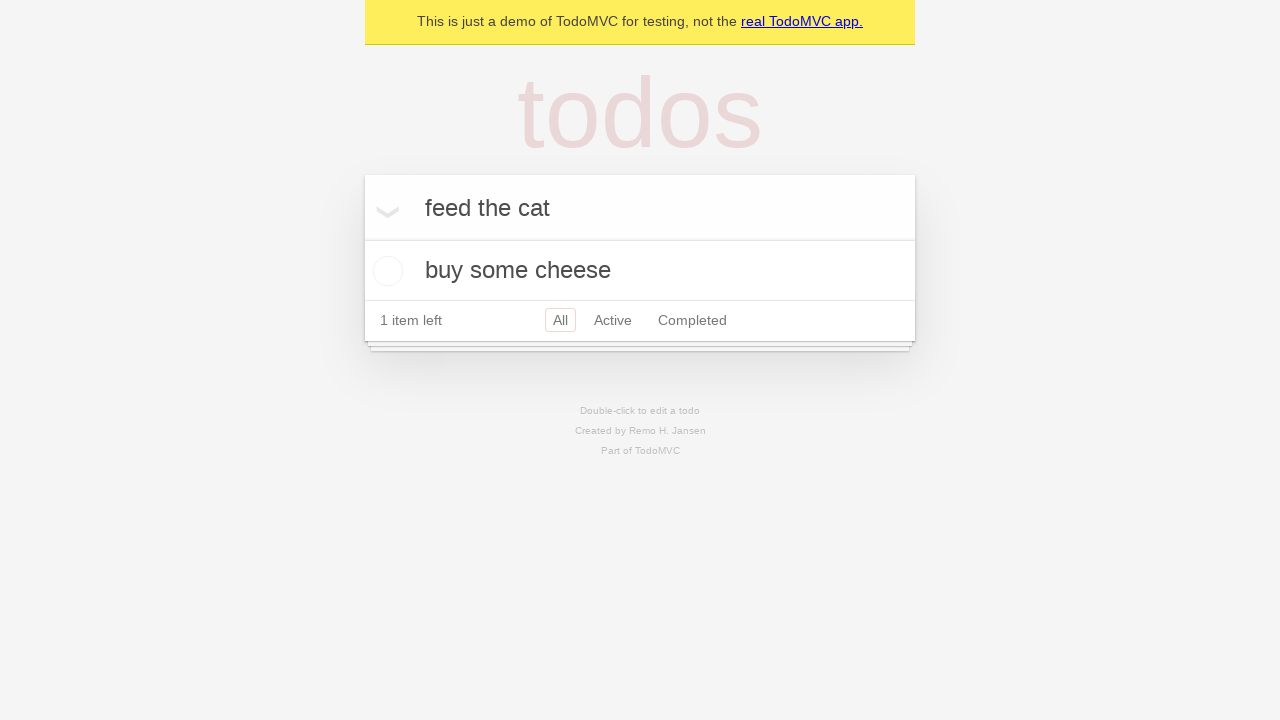

Pressed Enter to add todo 'feed the cat' on internal:attr=[placeholder="What needs to be done?"i]
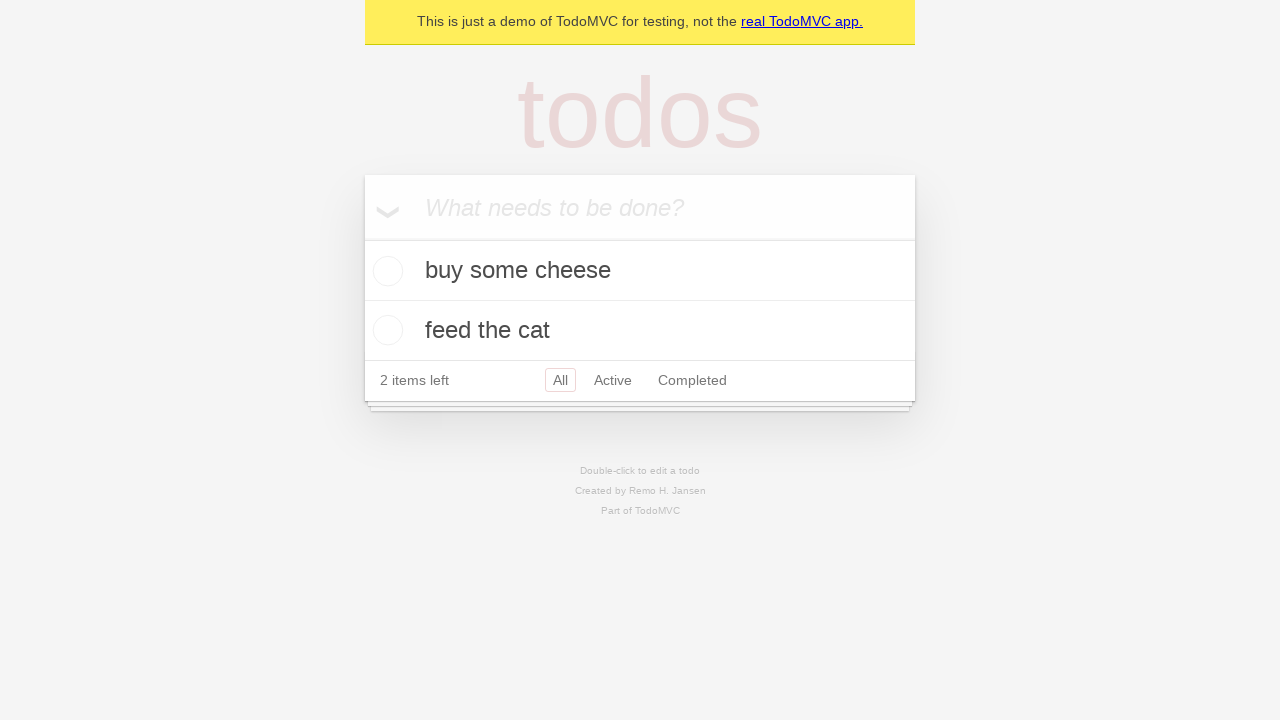

Filled todo input with 'book a doctors appointment' on internal:attr=[placeholder="What needs to be done?"i]
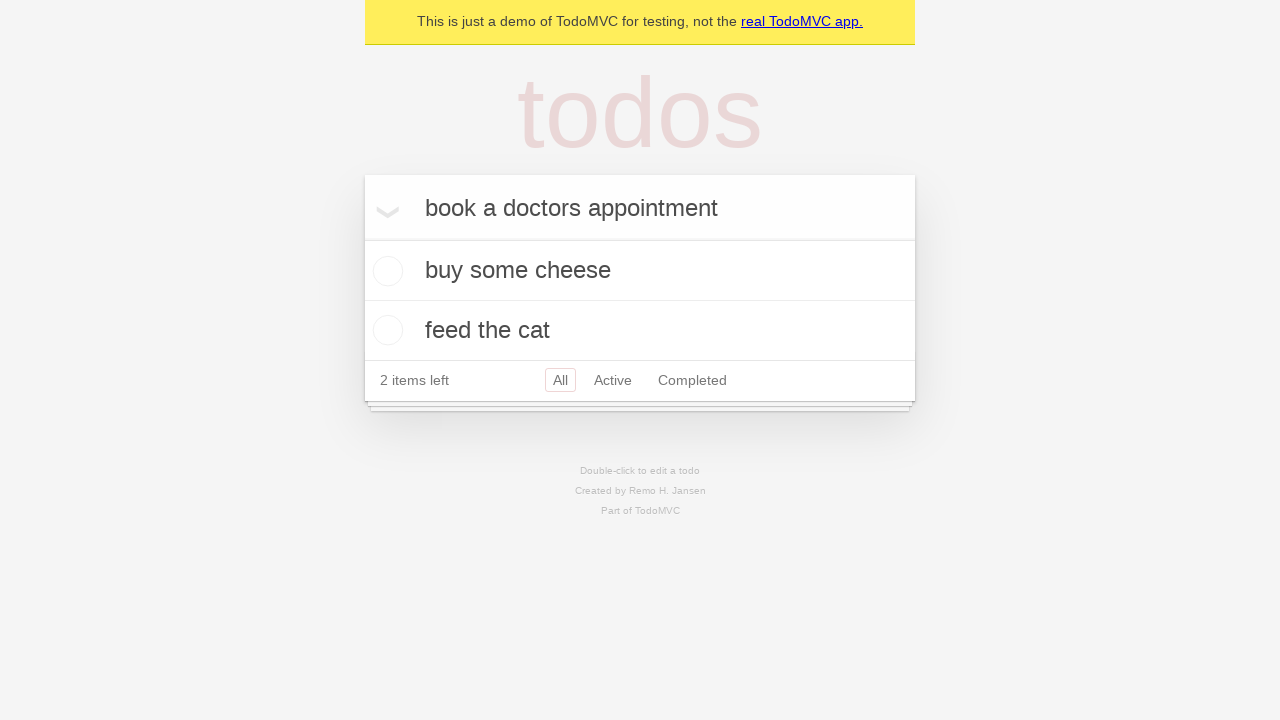

Pressed Enter to add todo 'book a doctors appointment' on internal:attr=[placeholder="What needs to be done?"i]
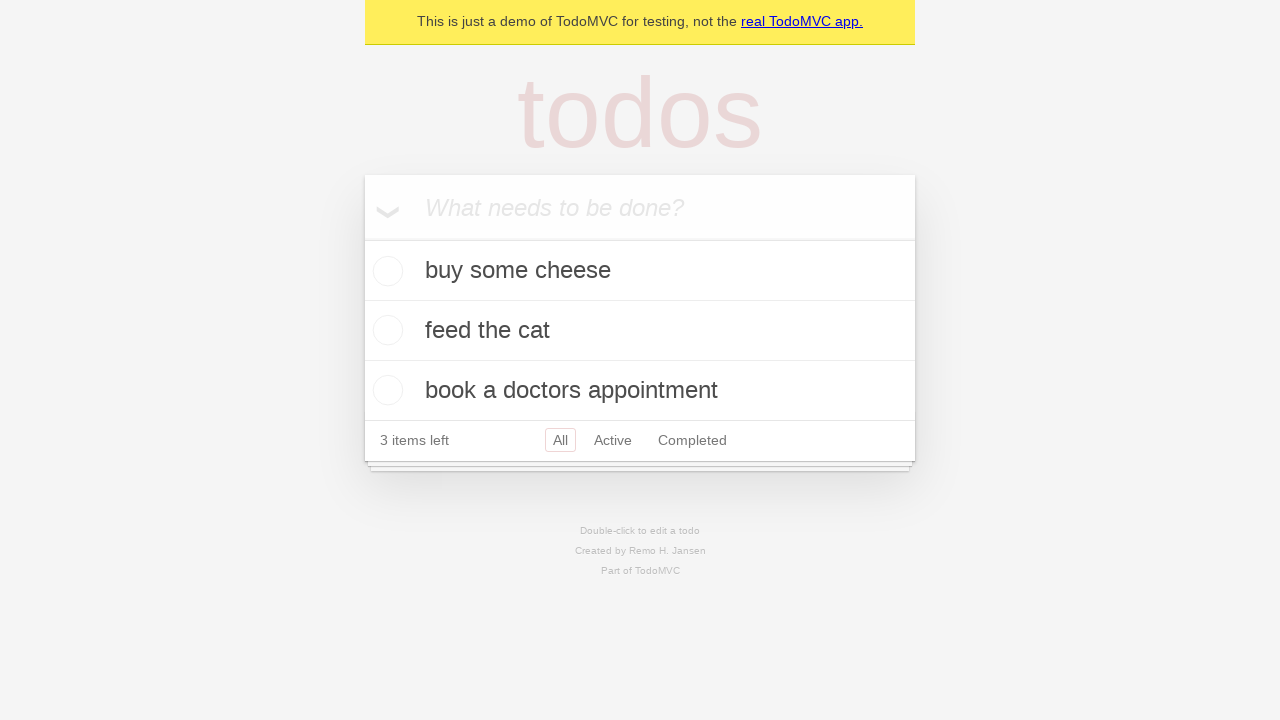

Clicked toggle all checkbox to mark all items as completed at (362, 238) on internal:label="Mark all as complete"i
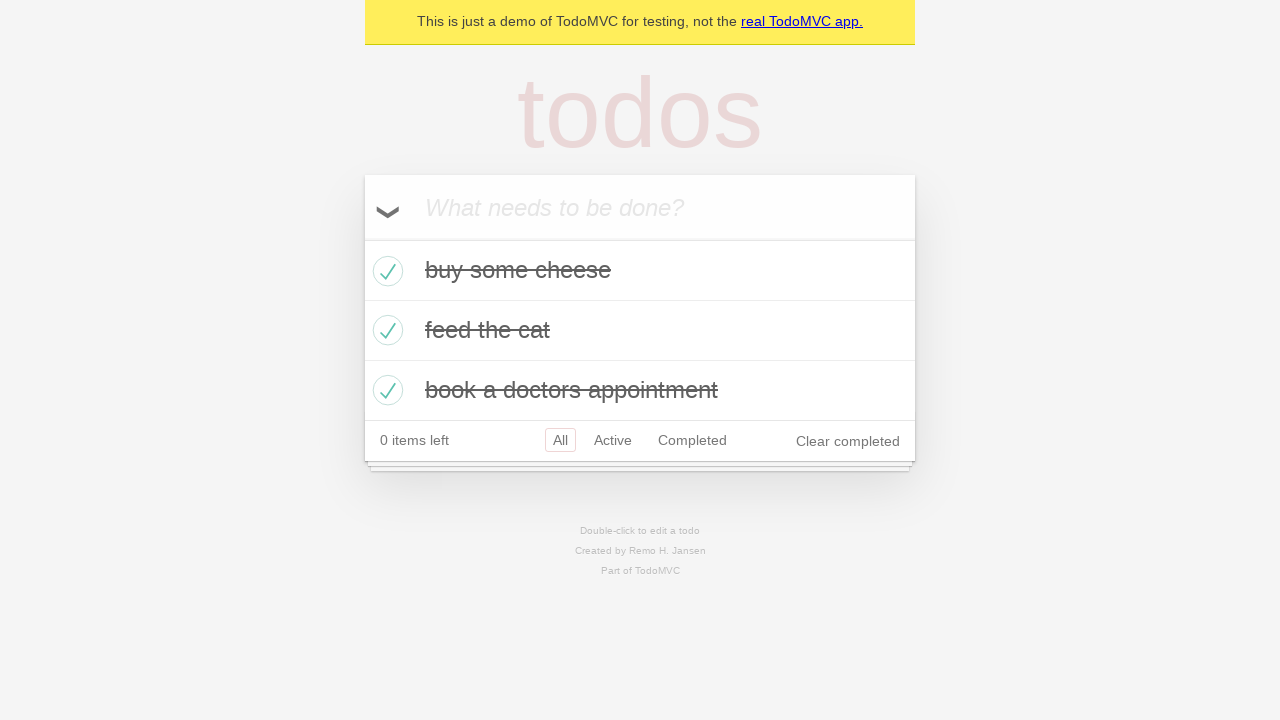

Verified all todo items are marked as completed
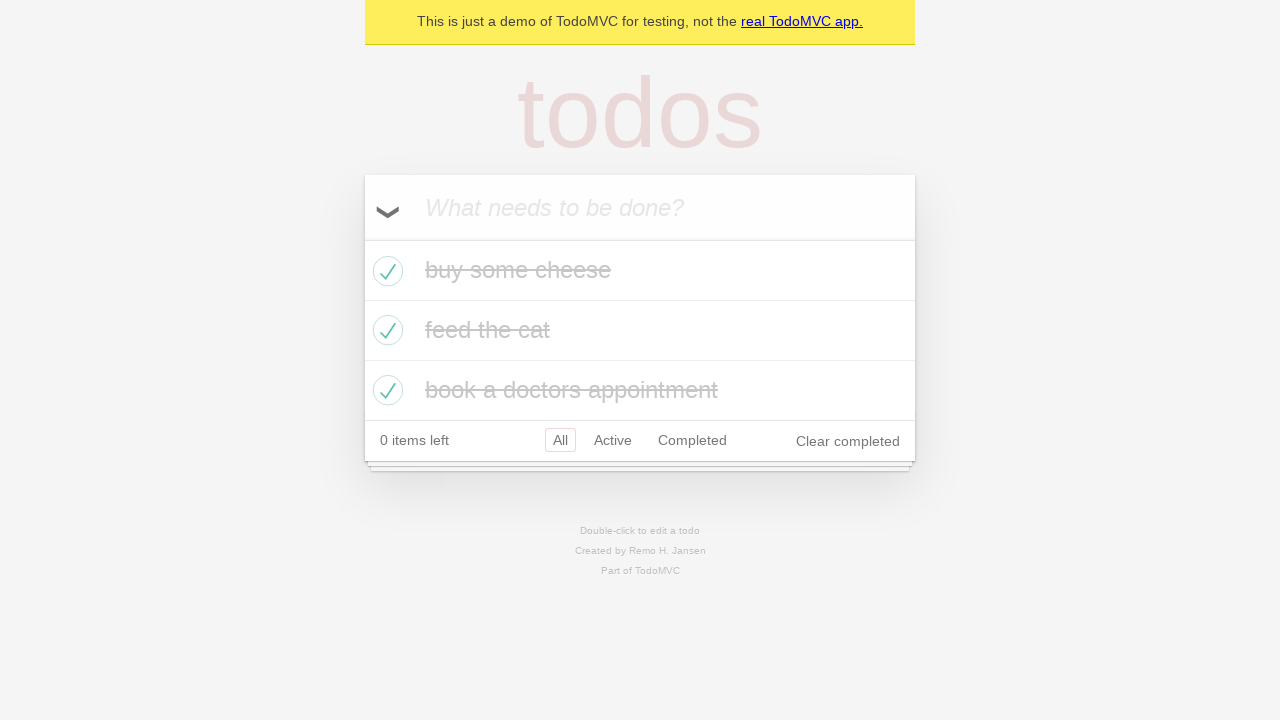

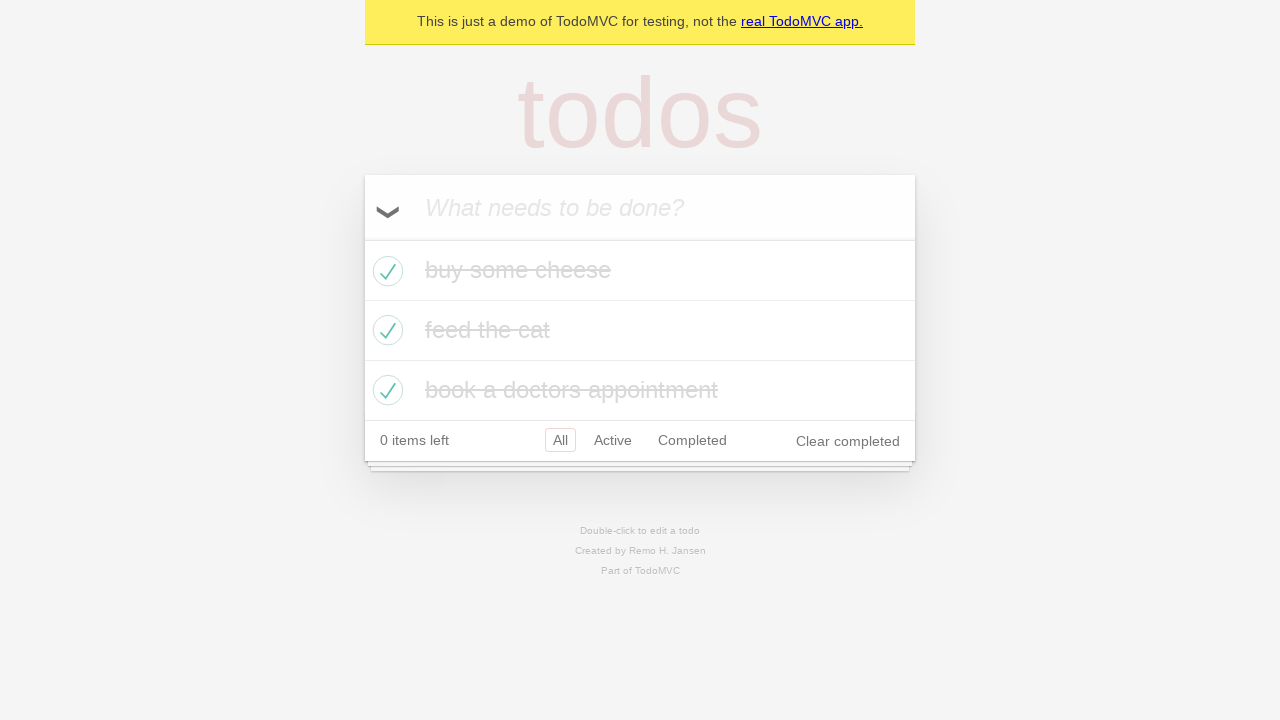